Tests finding and clicking a link by its calculated text value, then fills out a multi-field form with personal information (first name, last name, city, country) and submits it.

Starting URL: http://suninjuly.github.io/find_link_text

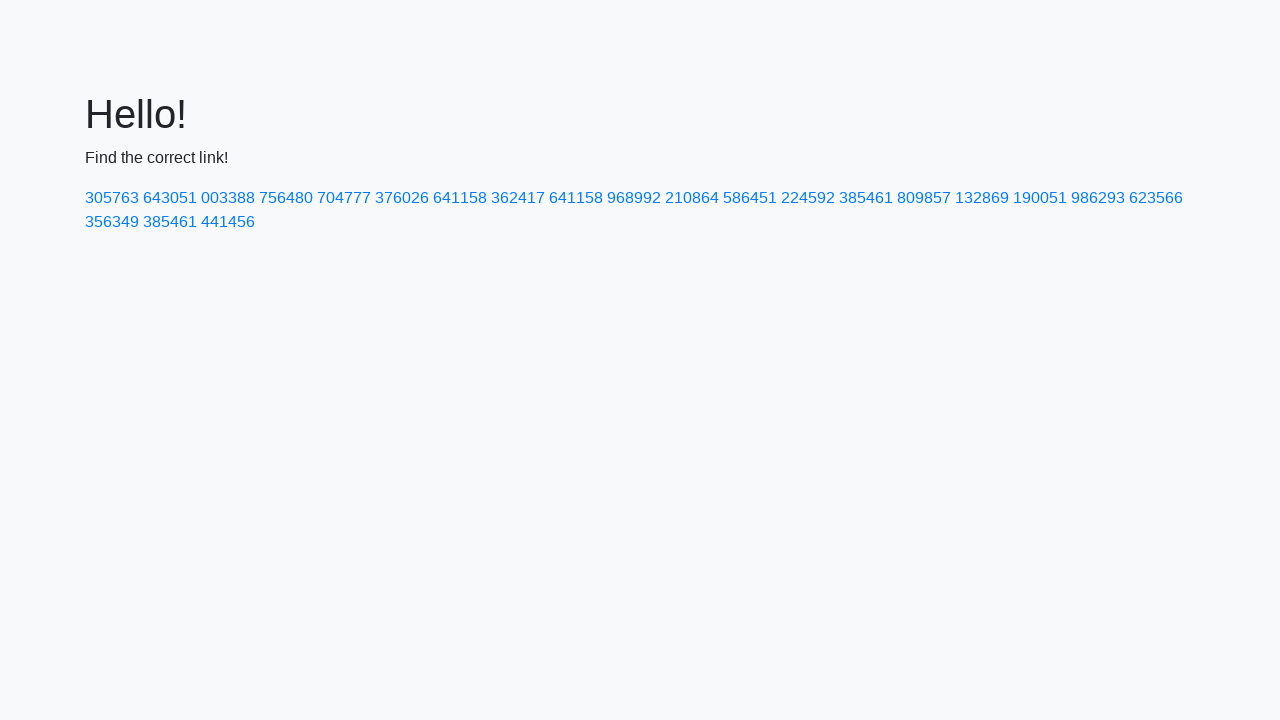

Clicked link with calculated text value '224592' at (808, 198) on text=224592
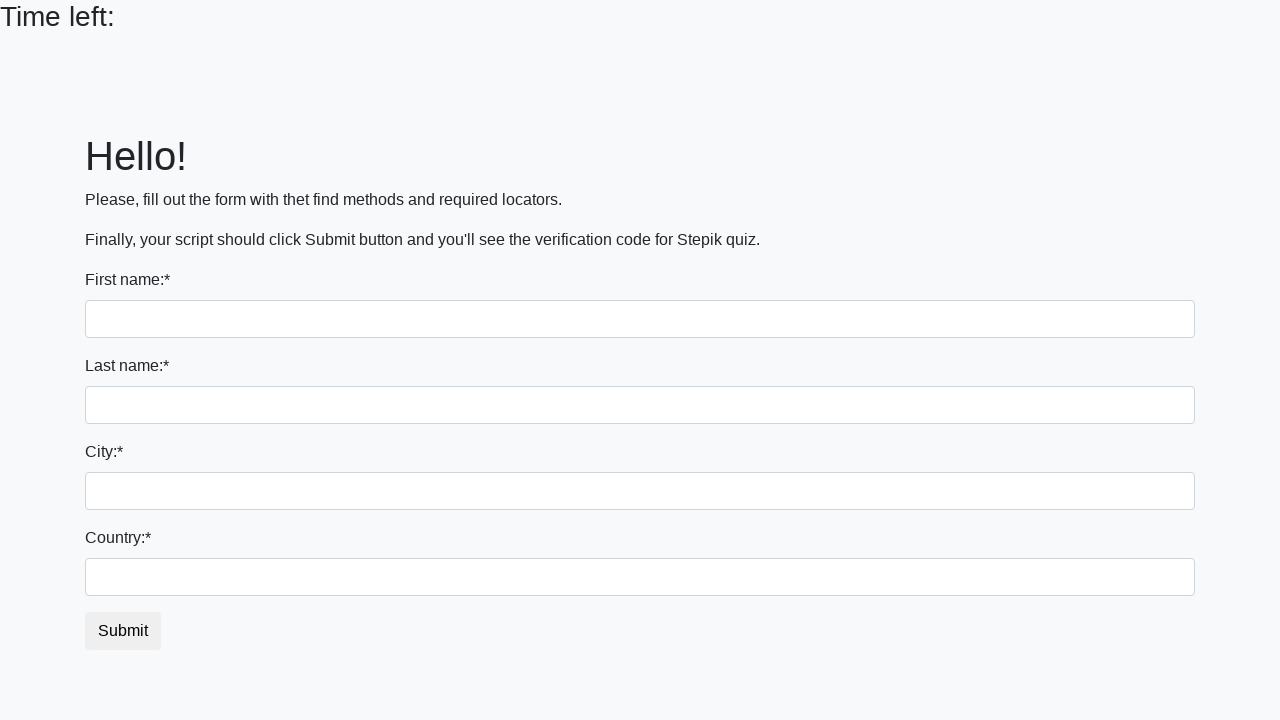

Filled first name field with 'Maria' on input
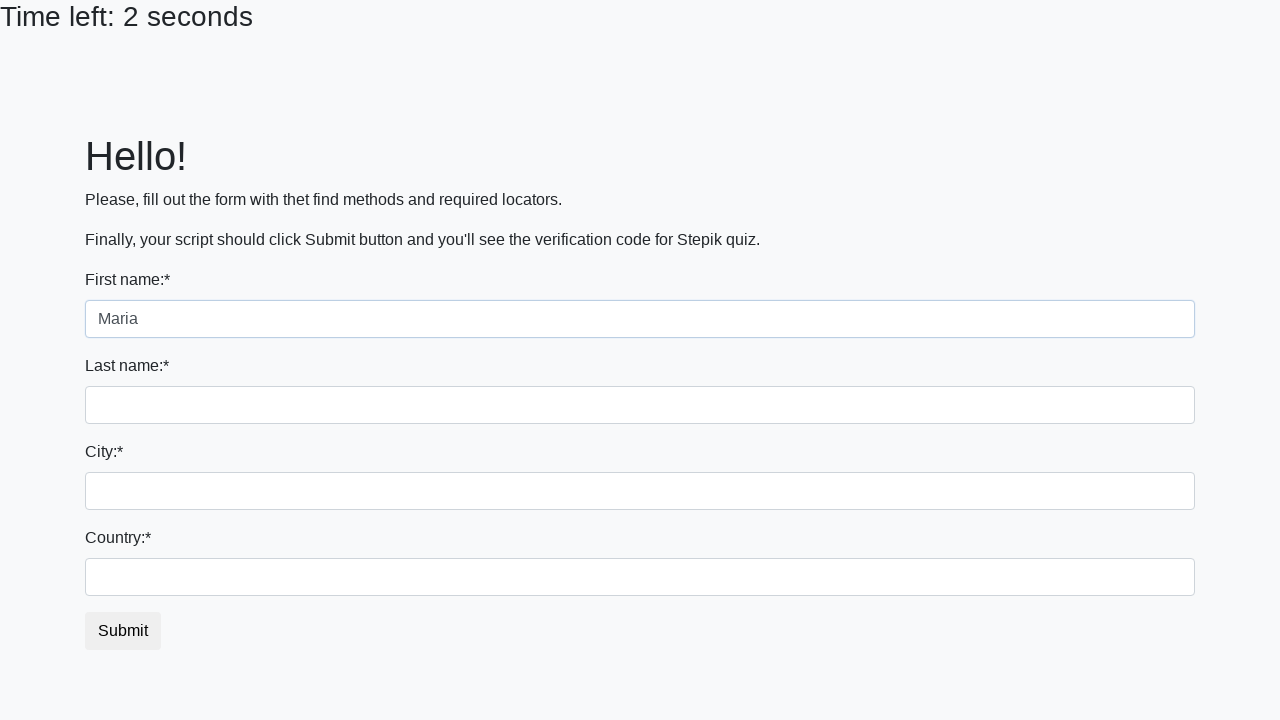

Filled last name field with 'Aleks' on input[name='last_name']
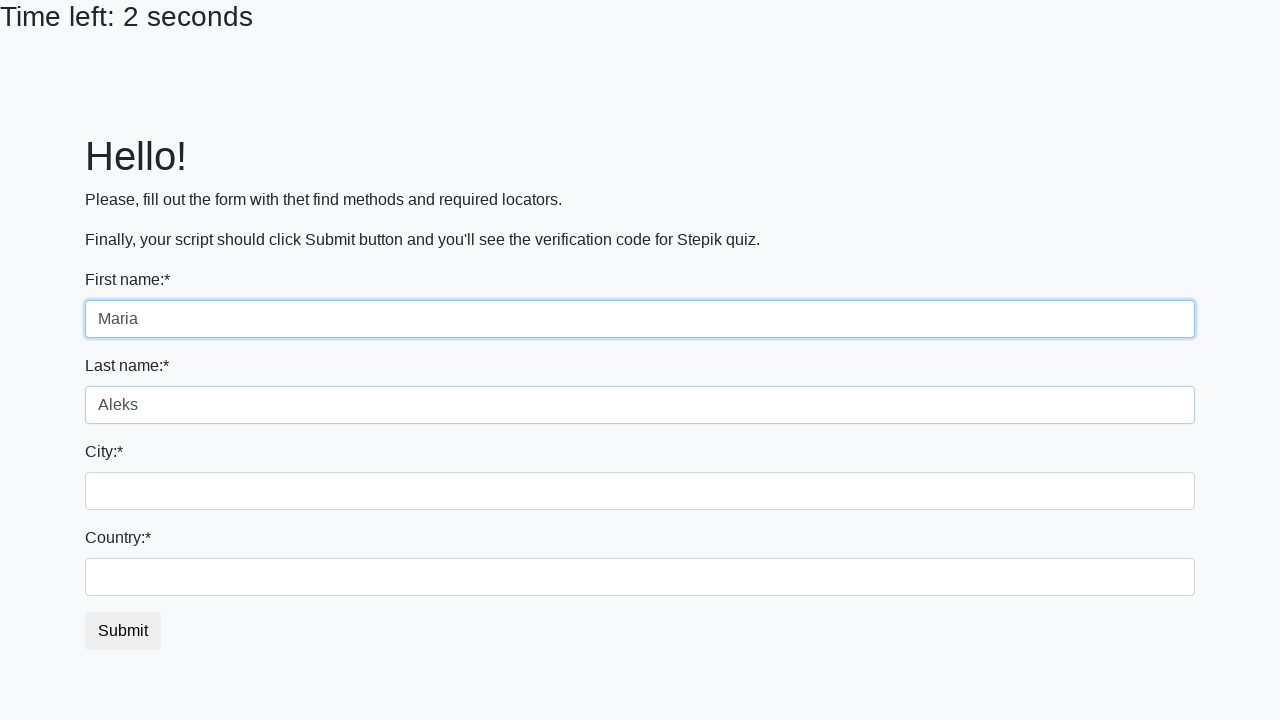

Filled city field with 'Ekb' on .city
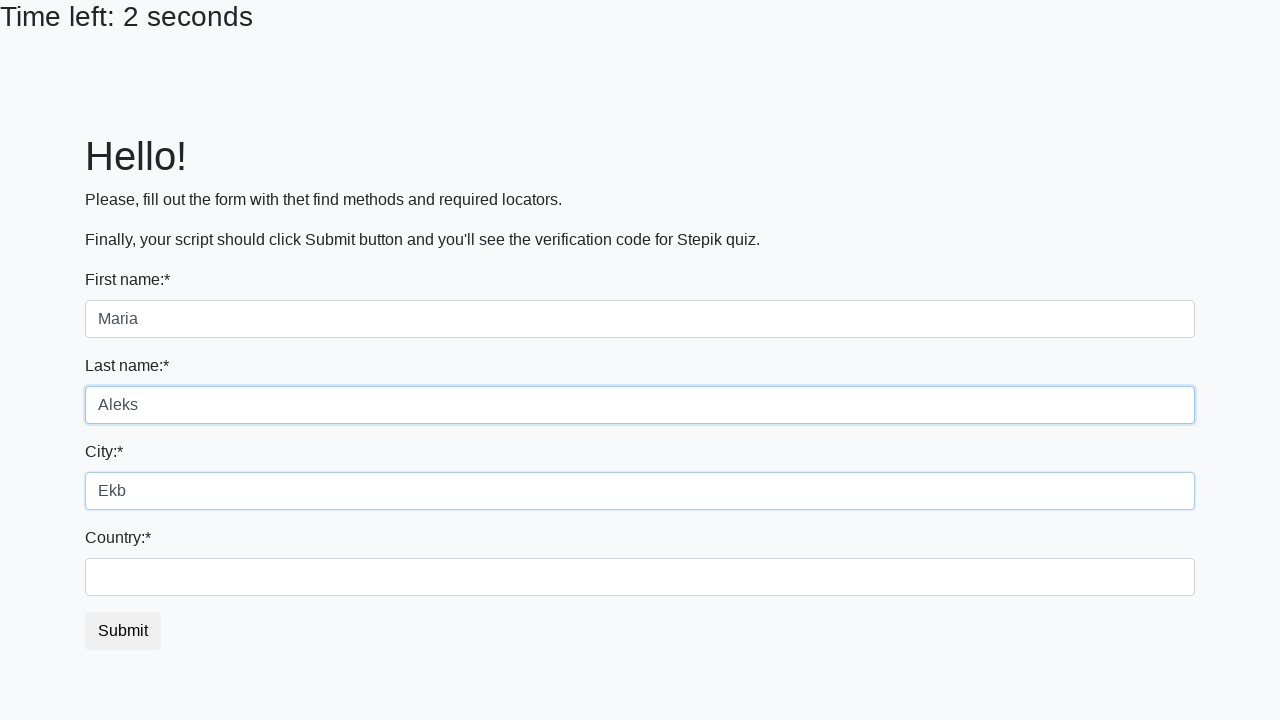

Filled country field with 'Russia' on #country
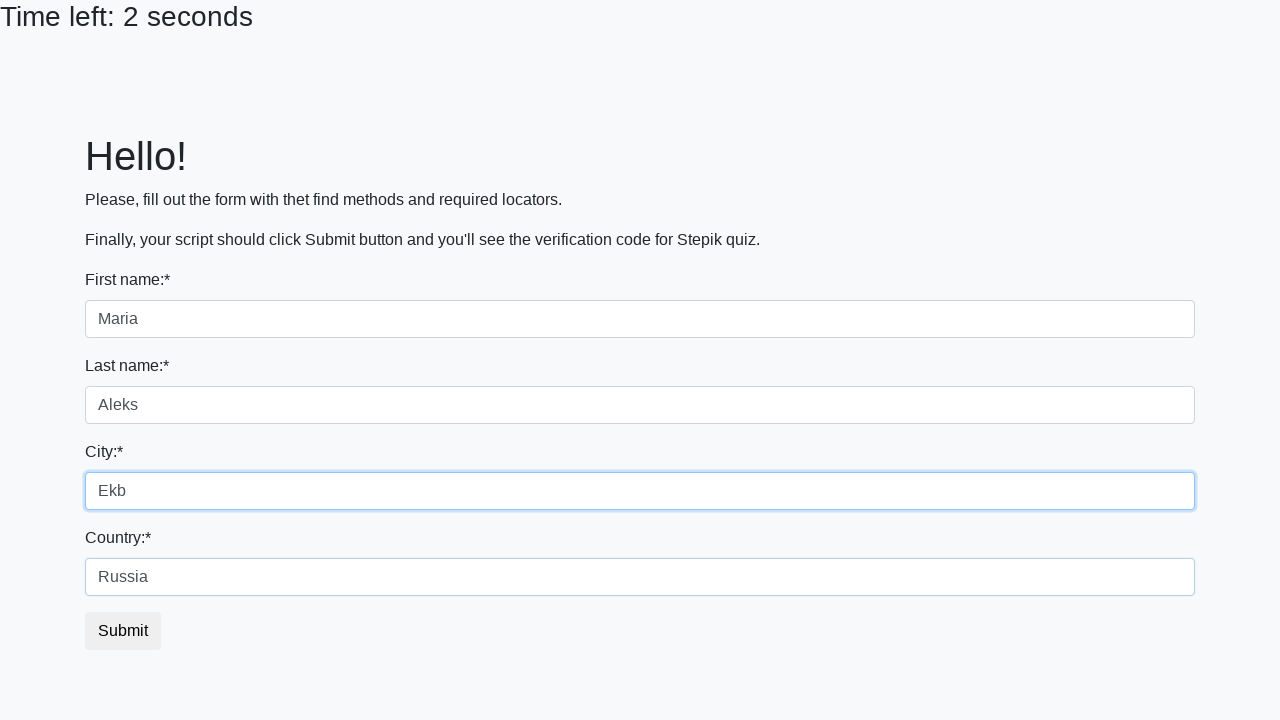

Clicked submit button to submit form at (123, 631) on button.btn
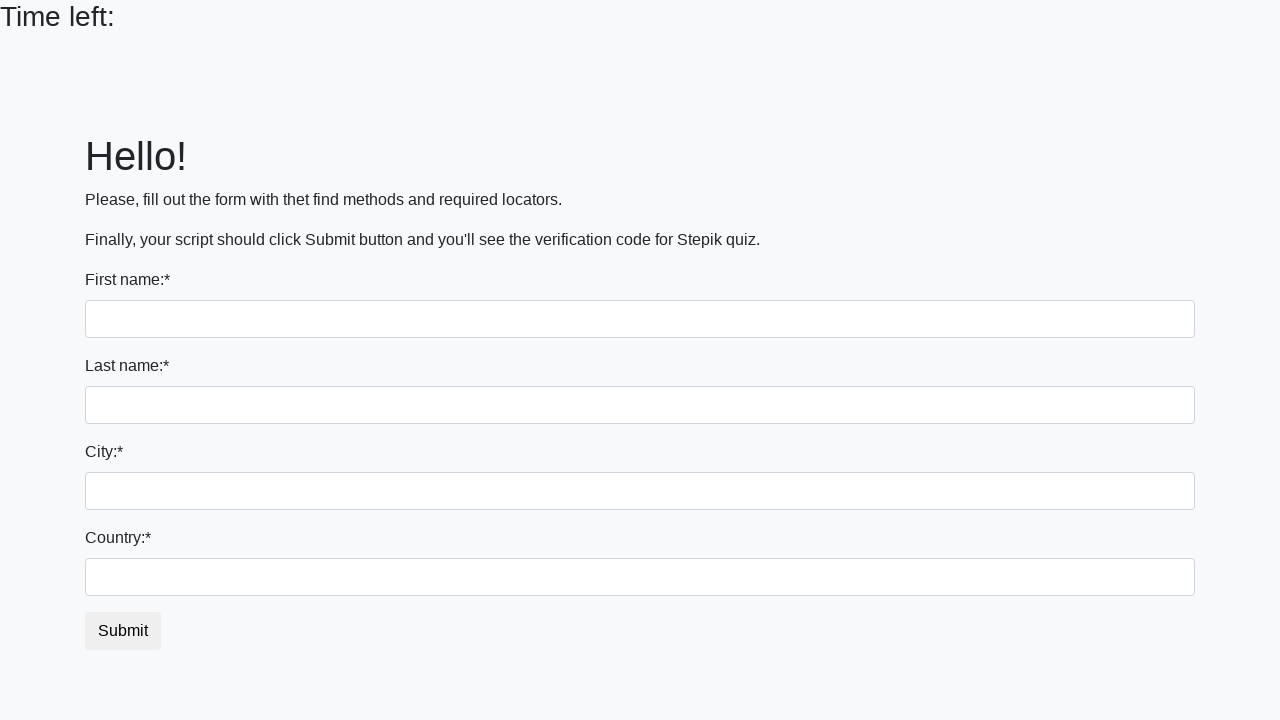

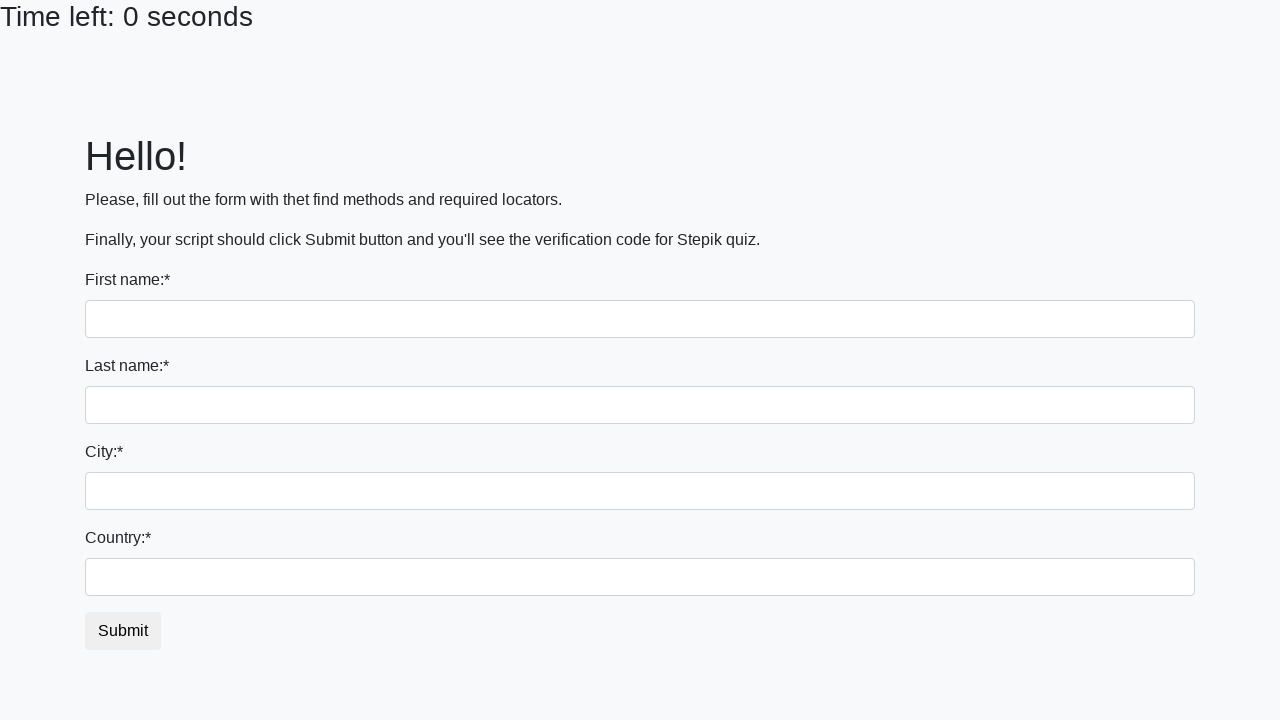